Tests form submission flow by clicking a specific link (with text "224592"), then filling out a form with first name, last name, city, and country fields, and submitting it.

Starting URL: http://suninjuly.github.io/find_link_text

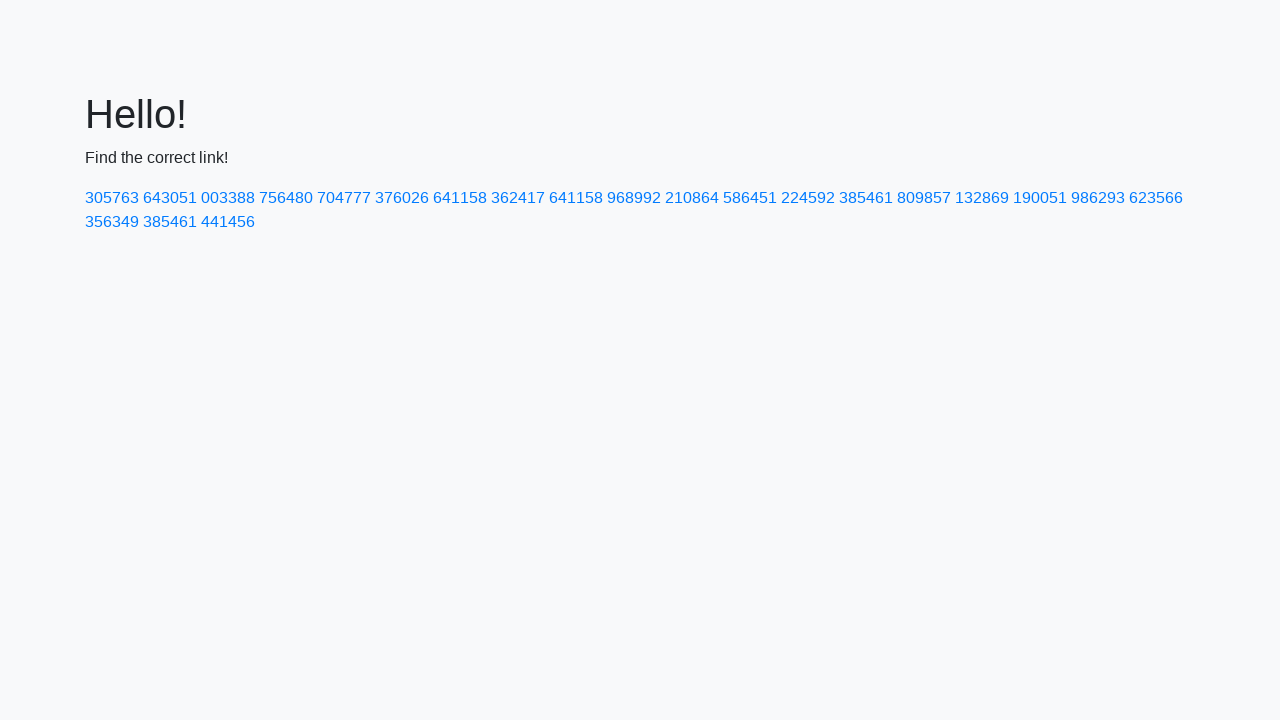

Clicked link with text '224592' at (808, 198) on a:text('224592')
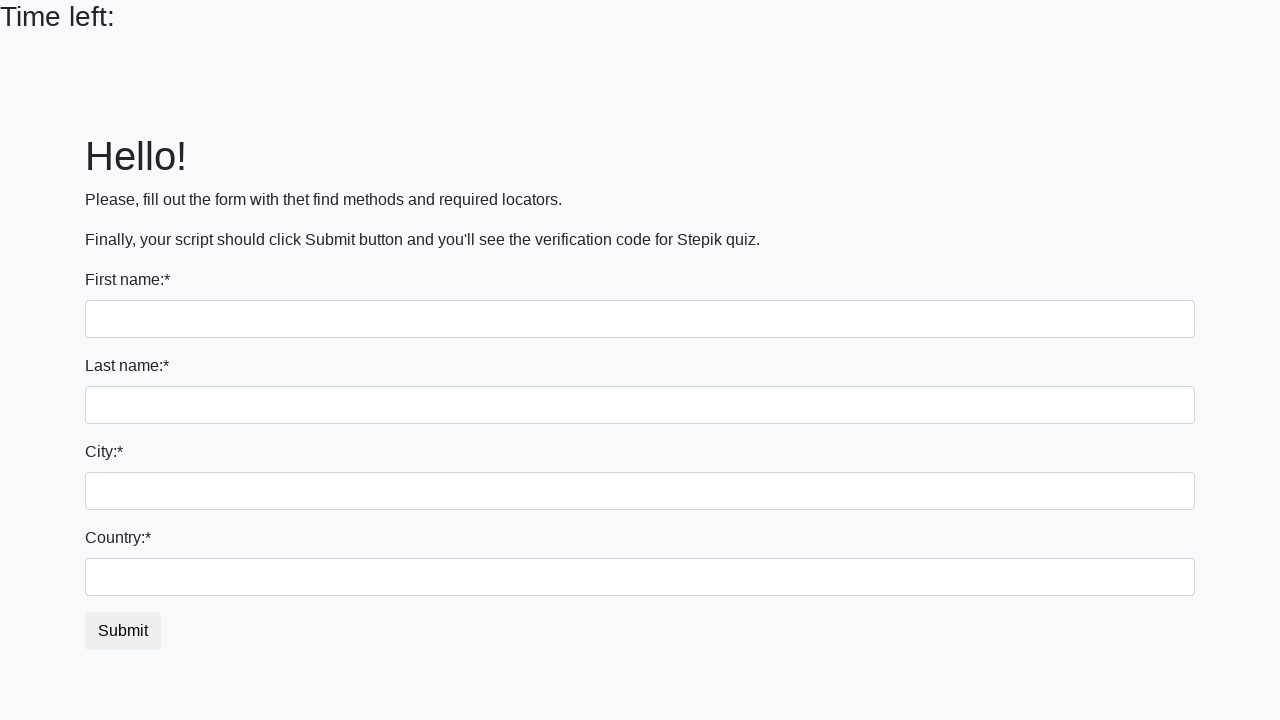

Filled first name field with 'Ivan' on input
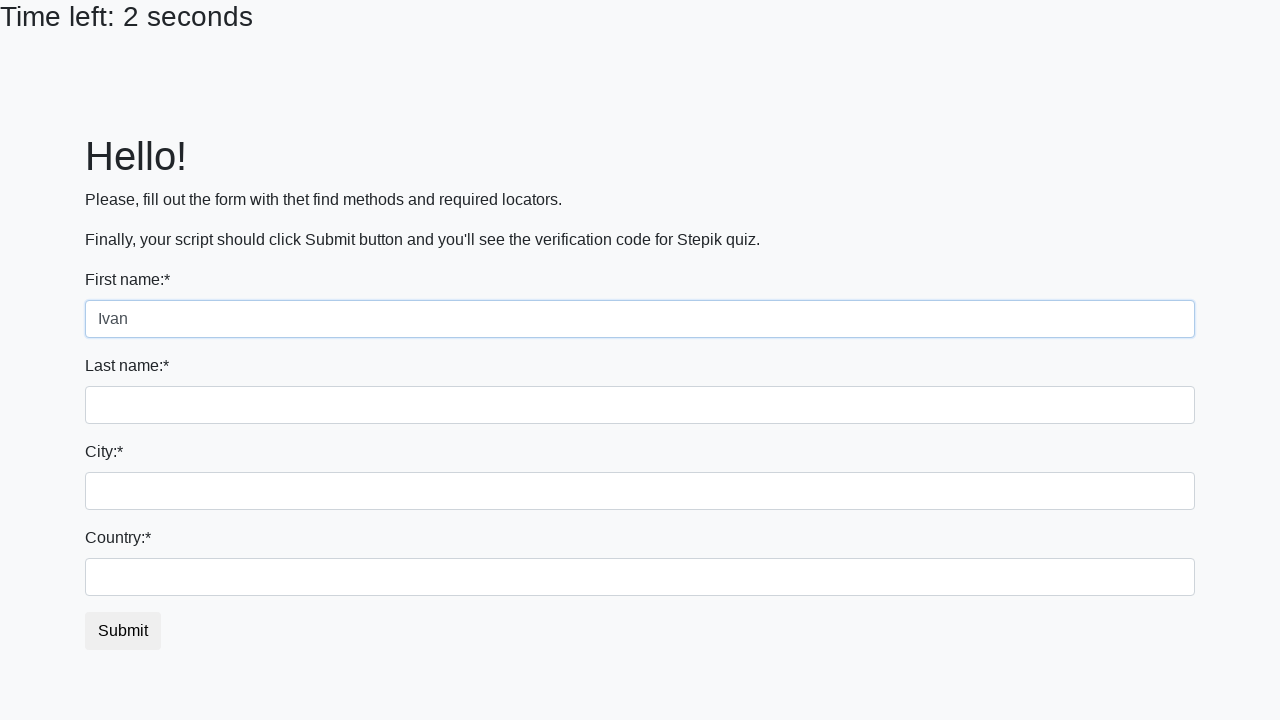

Filled last name field with 'Petrov' on input[name='last_name']
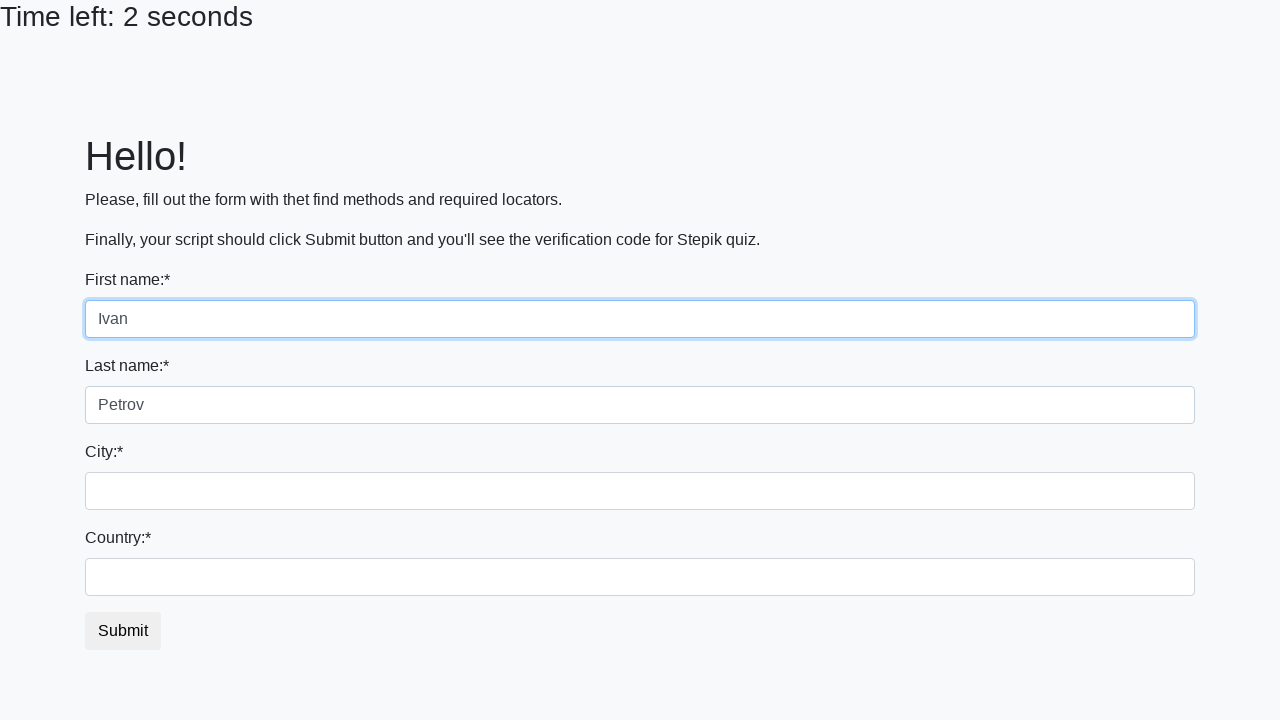

Filled city field with 'Smolensk' on .city
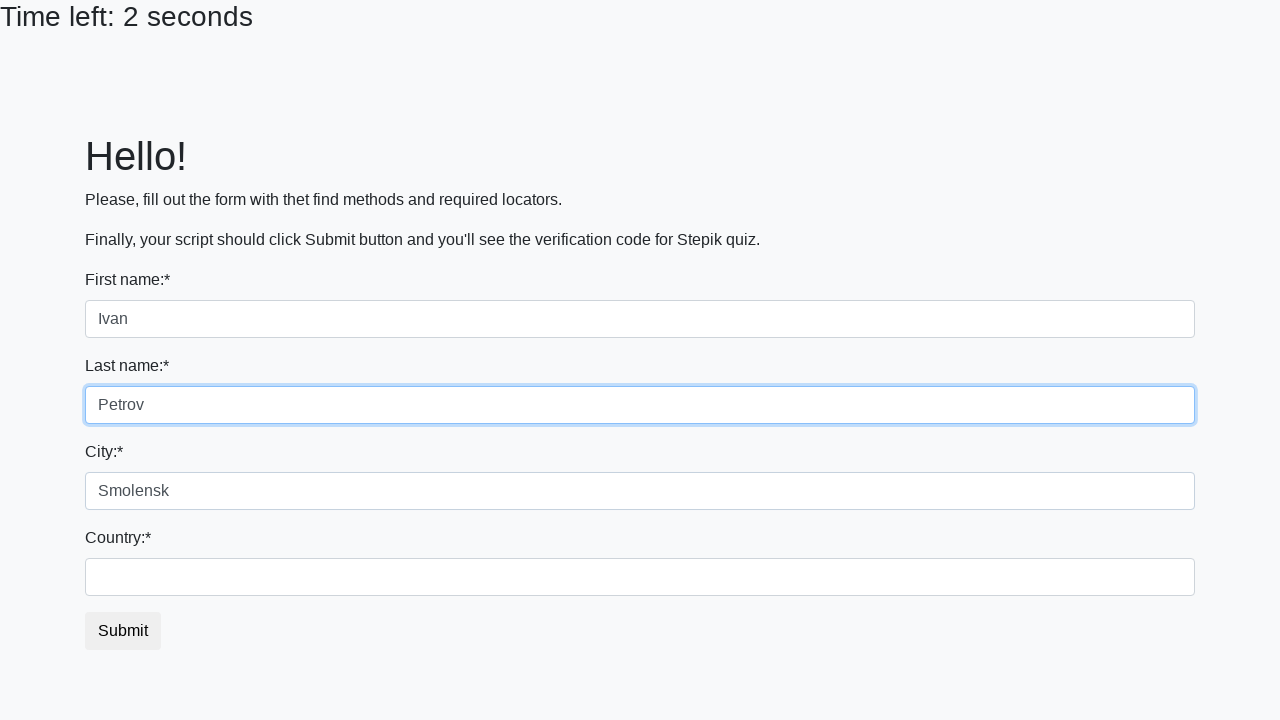

Filled country field with 'Russia' on #country
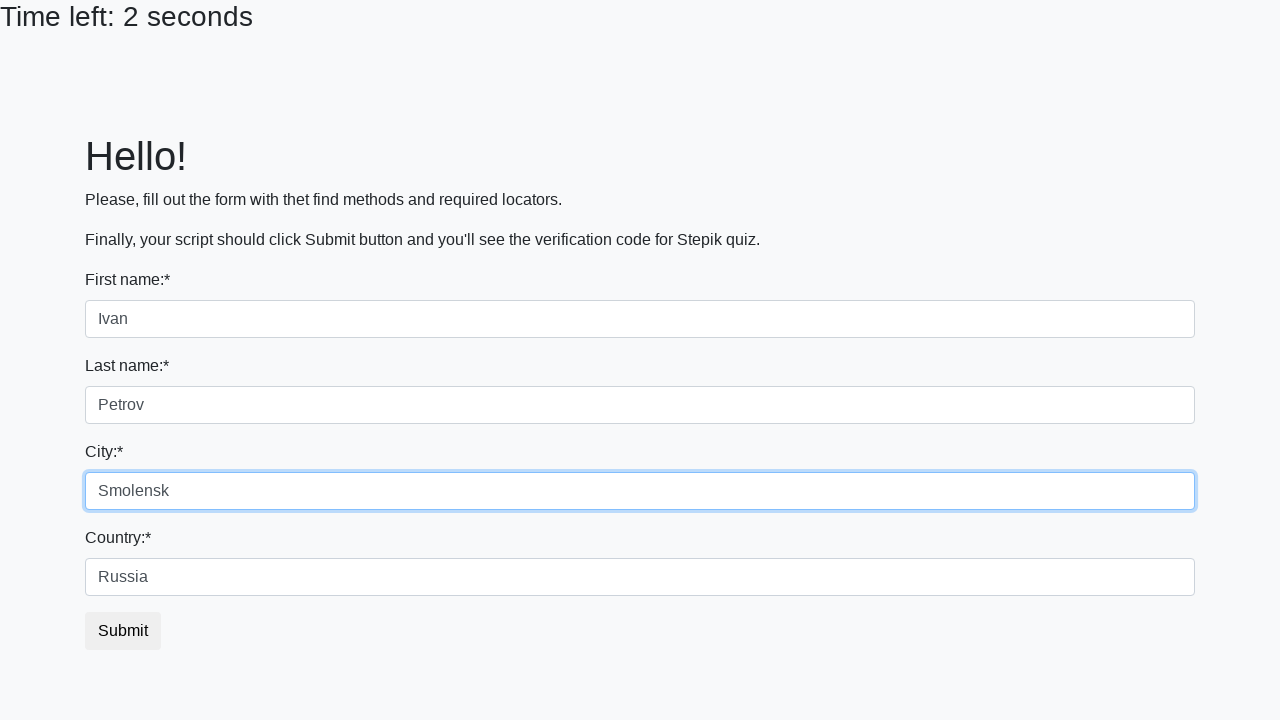

Clicked submit button to complete form submission at (123, 631) on button.btn
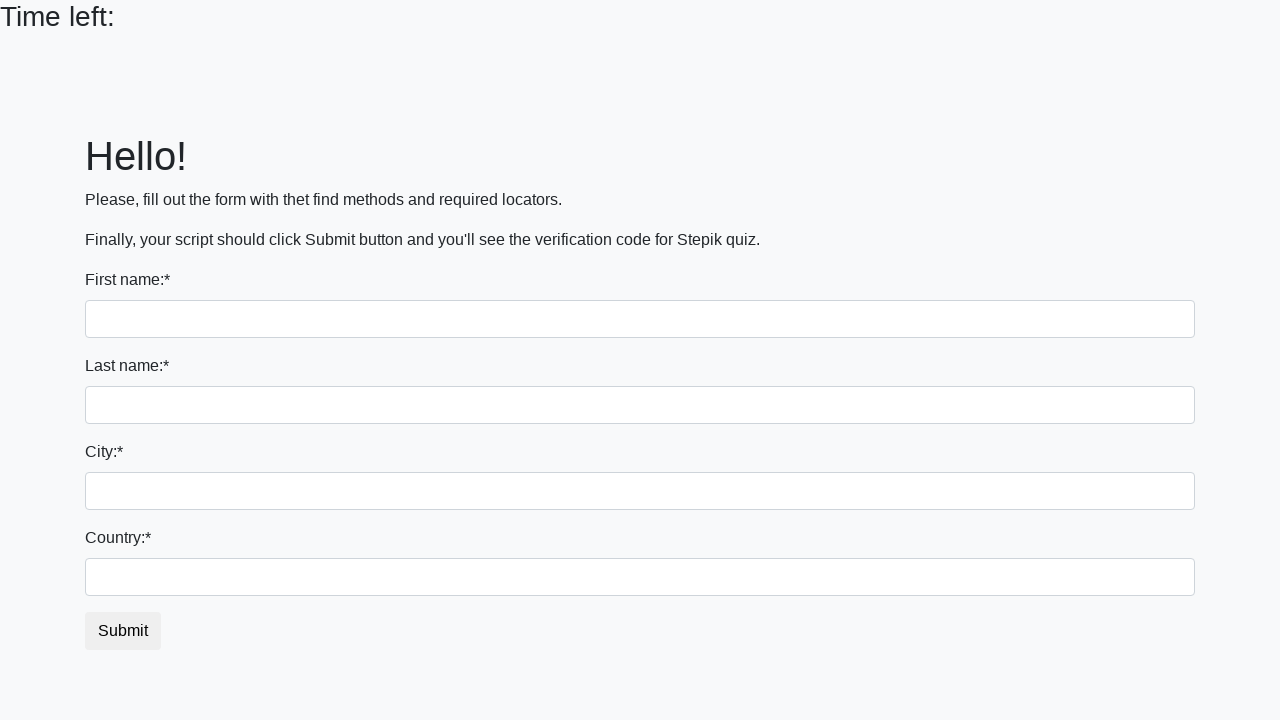

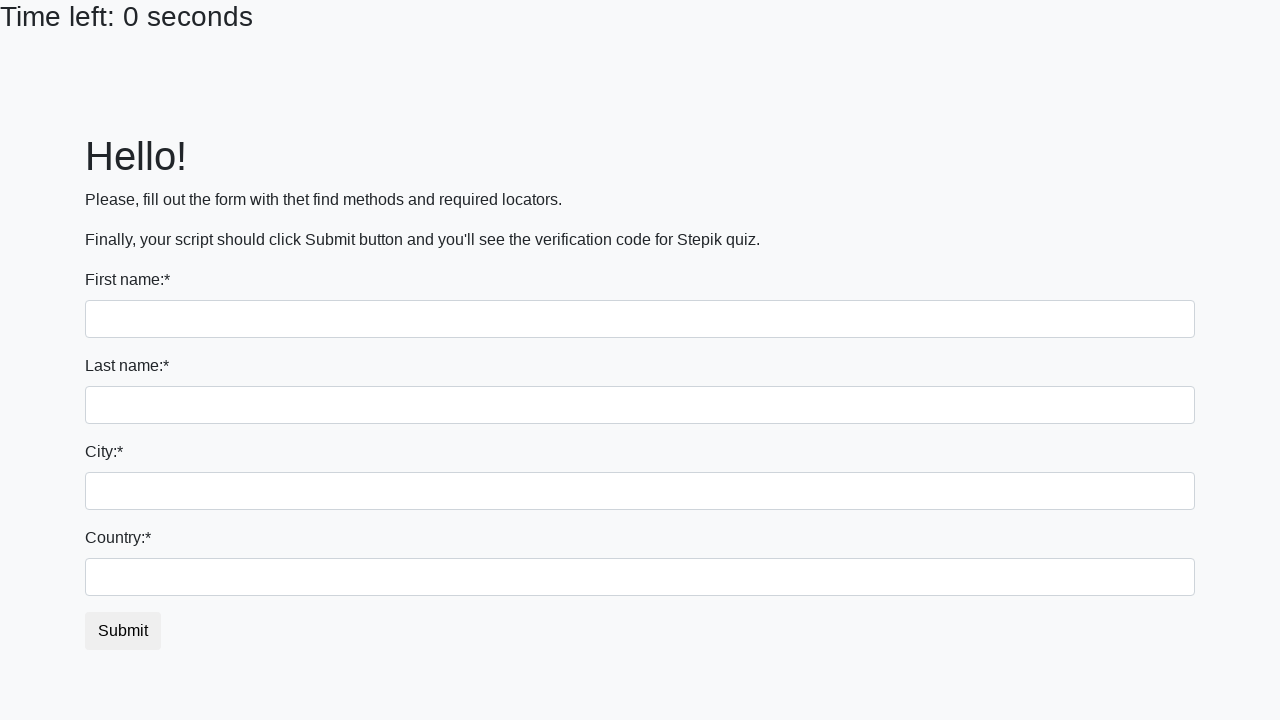